Tests various form controls including checkboxes, radio buttons, and element visibility toggling on an automation practice page

Starting URL: https://rahulshettyacademy.com/AutomationPractice/

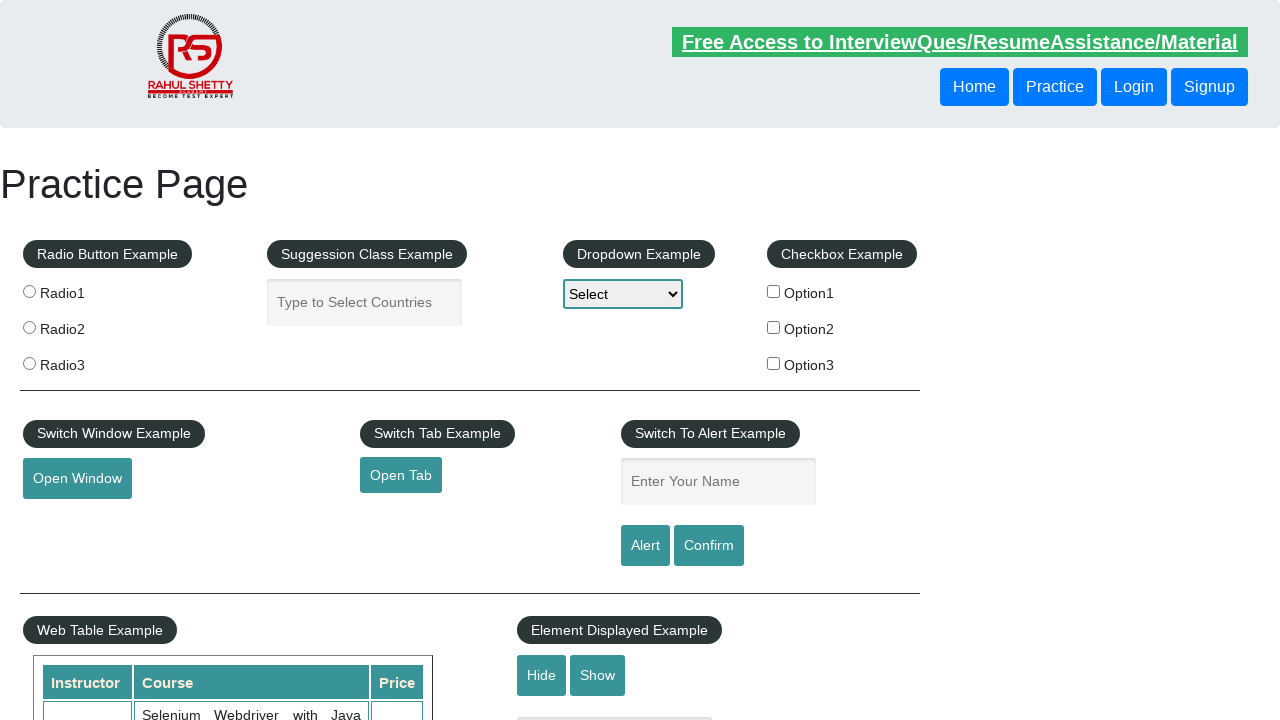

Located all checkbox elements with XPath selector
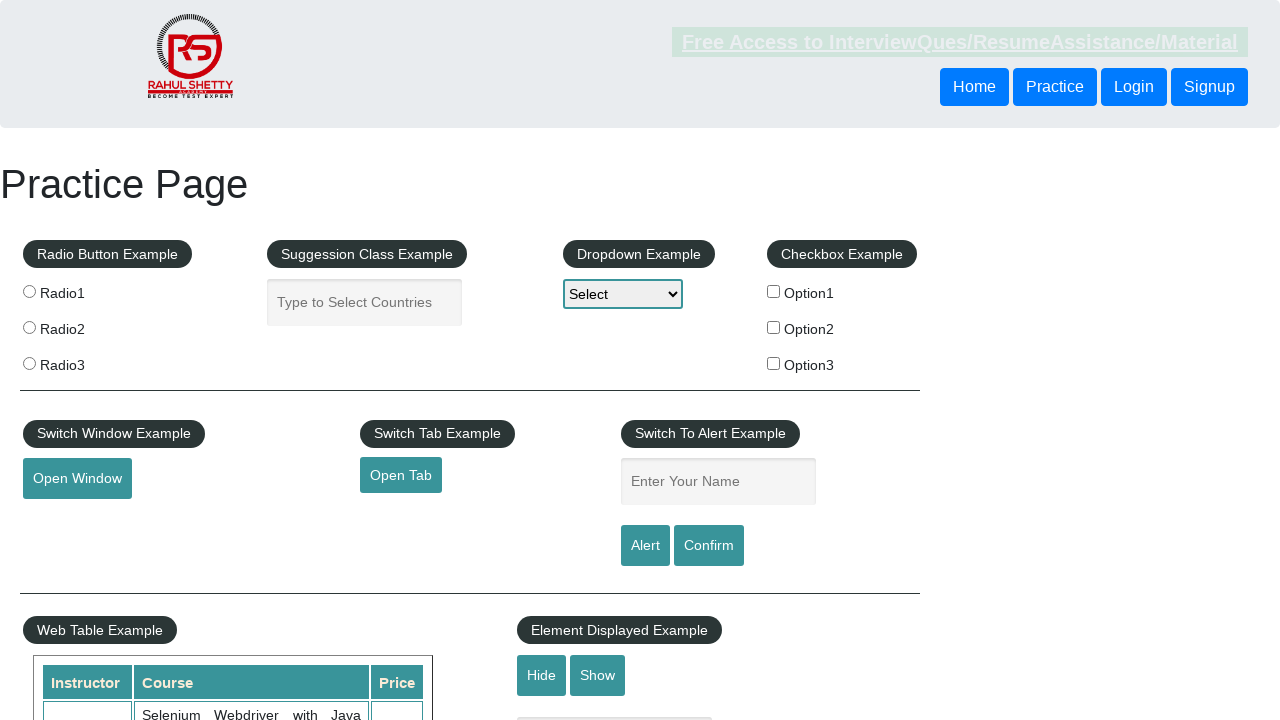

Found 3 checkbox options available
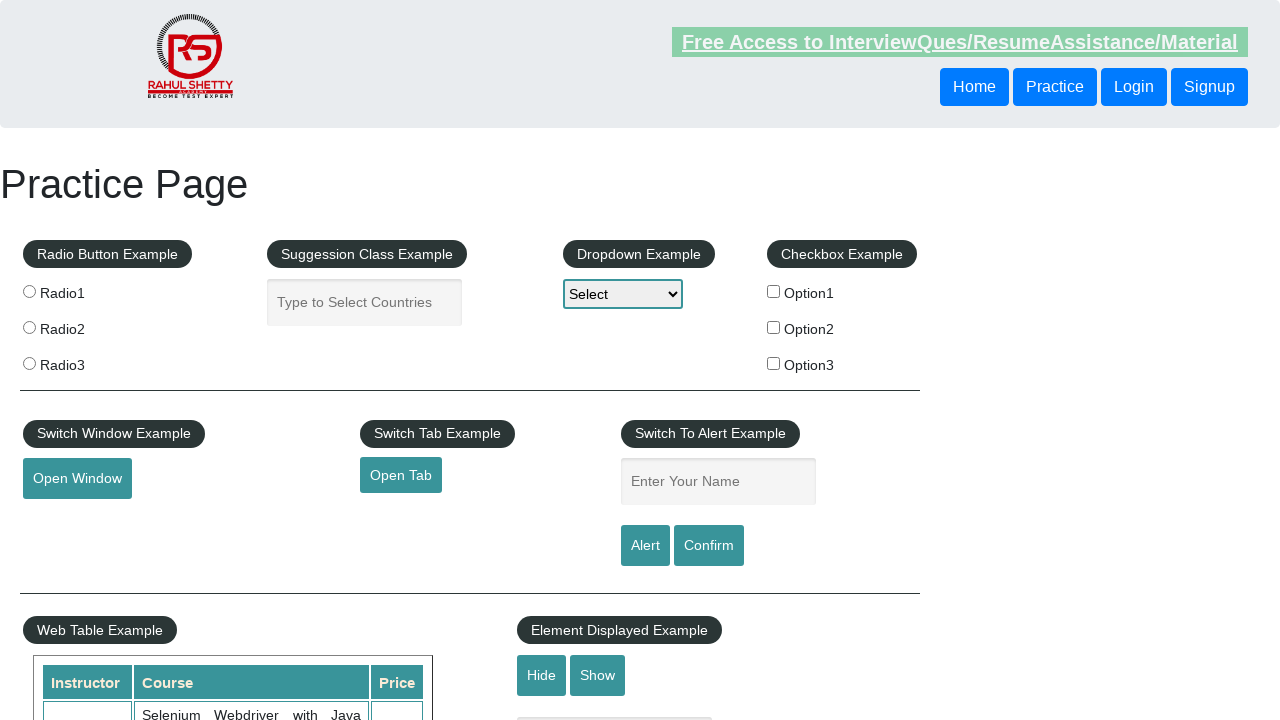

Retrieved checkbox option 1
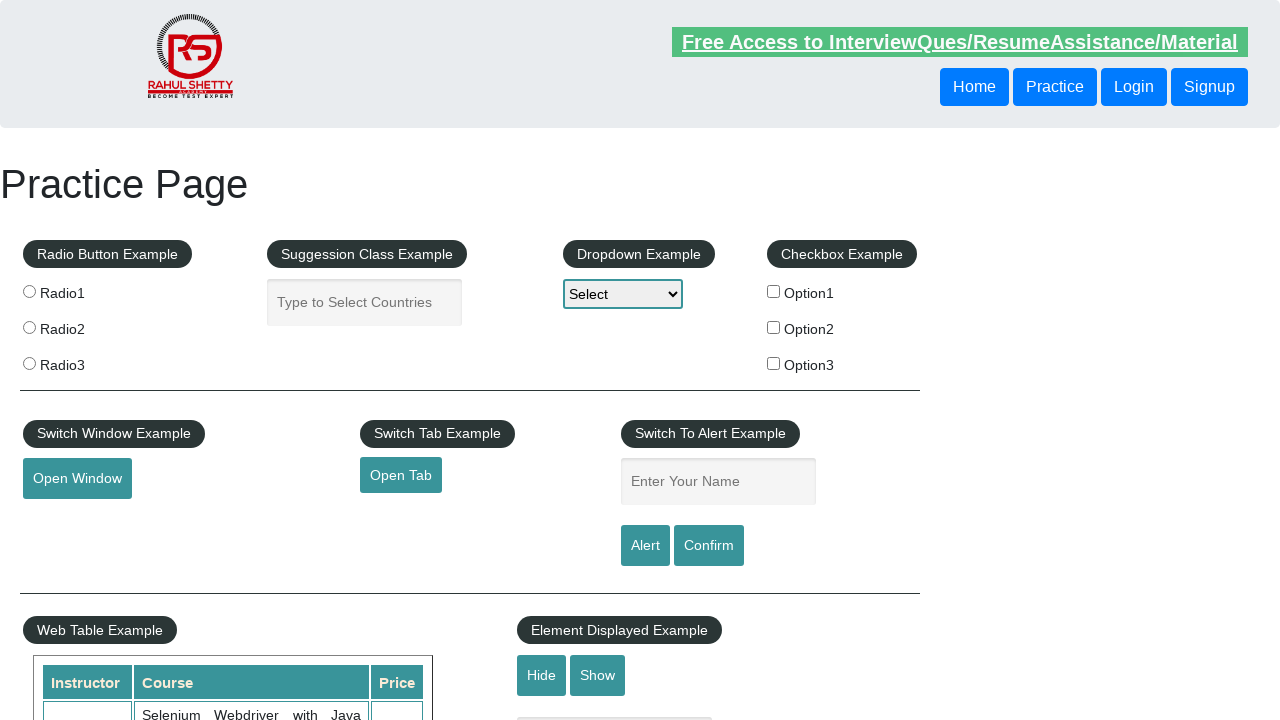

Clicked Option1 checkbox at (774, 291) on xpath=//input[(@type = 'checkbox') and starts-with(@id, 'check')]/parent::label 
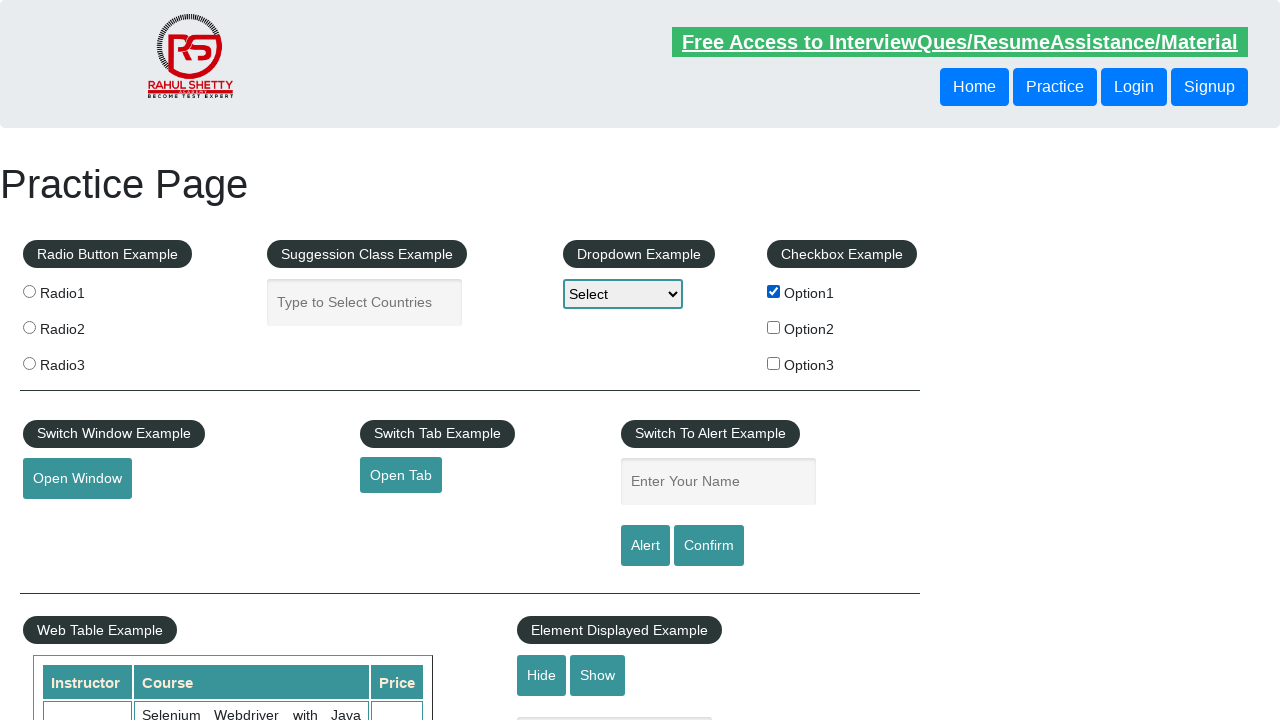

Located all radio button elements with XPath selector
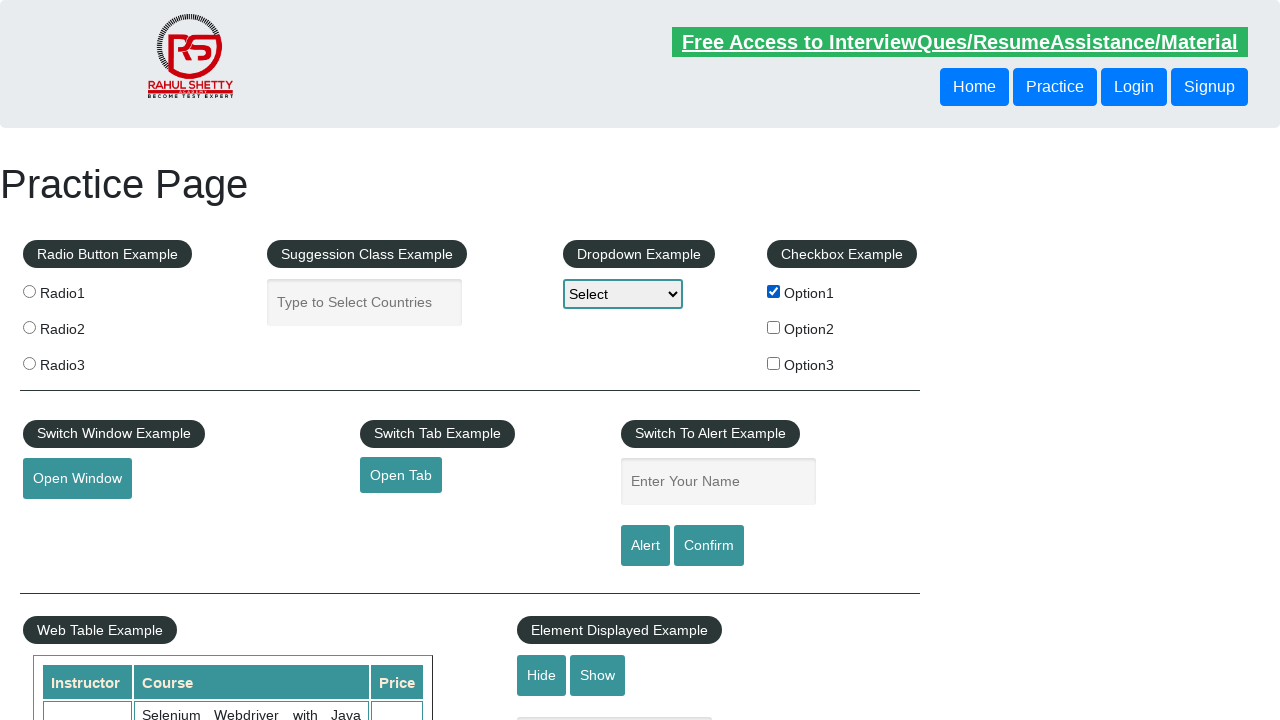

Found 3 radio button options available
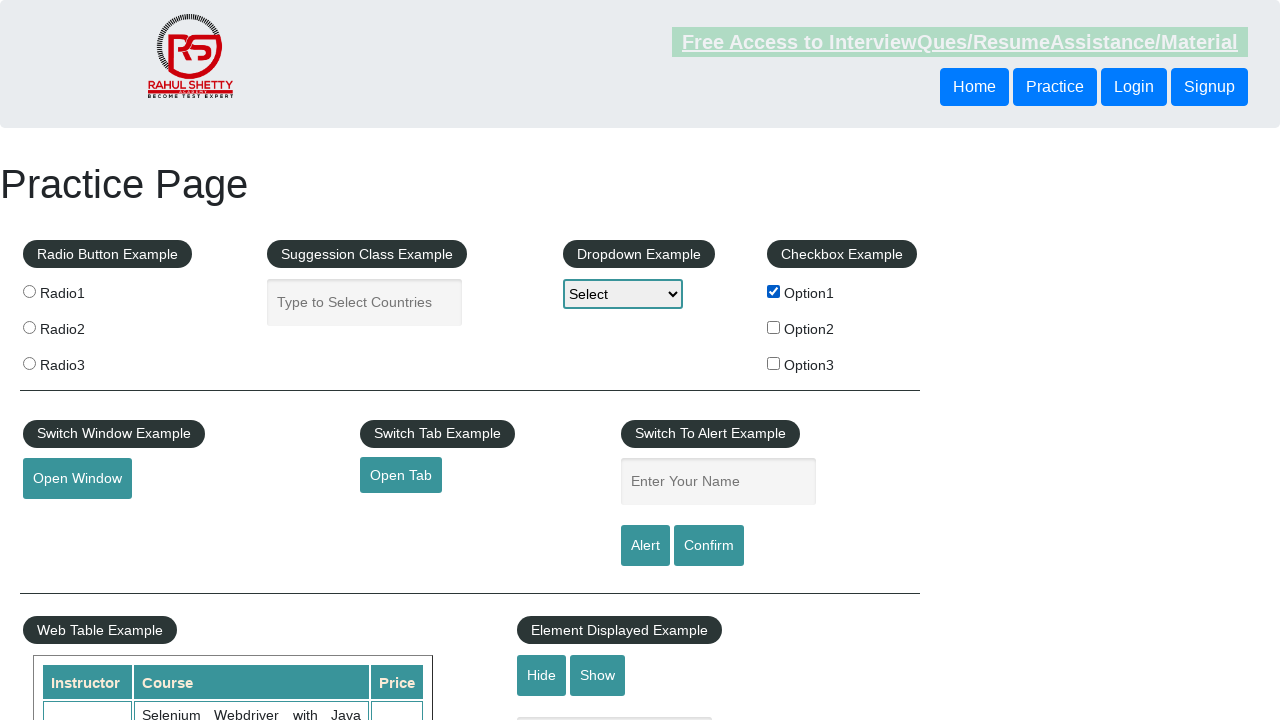

Retrieved radio button option 1
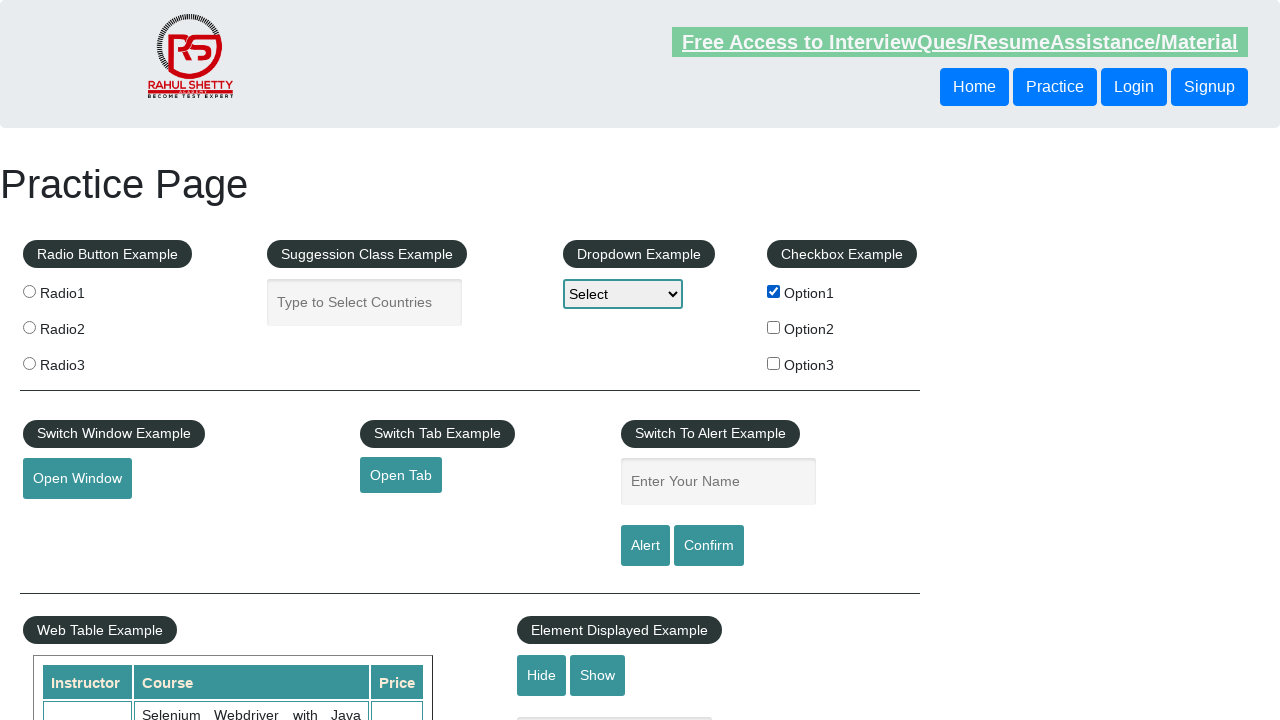

Clicked Radio1 radio button at (29, 291) on xpath=//label[contains(@for, 'radio')] >> nth=0 >> input
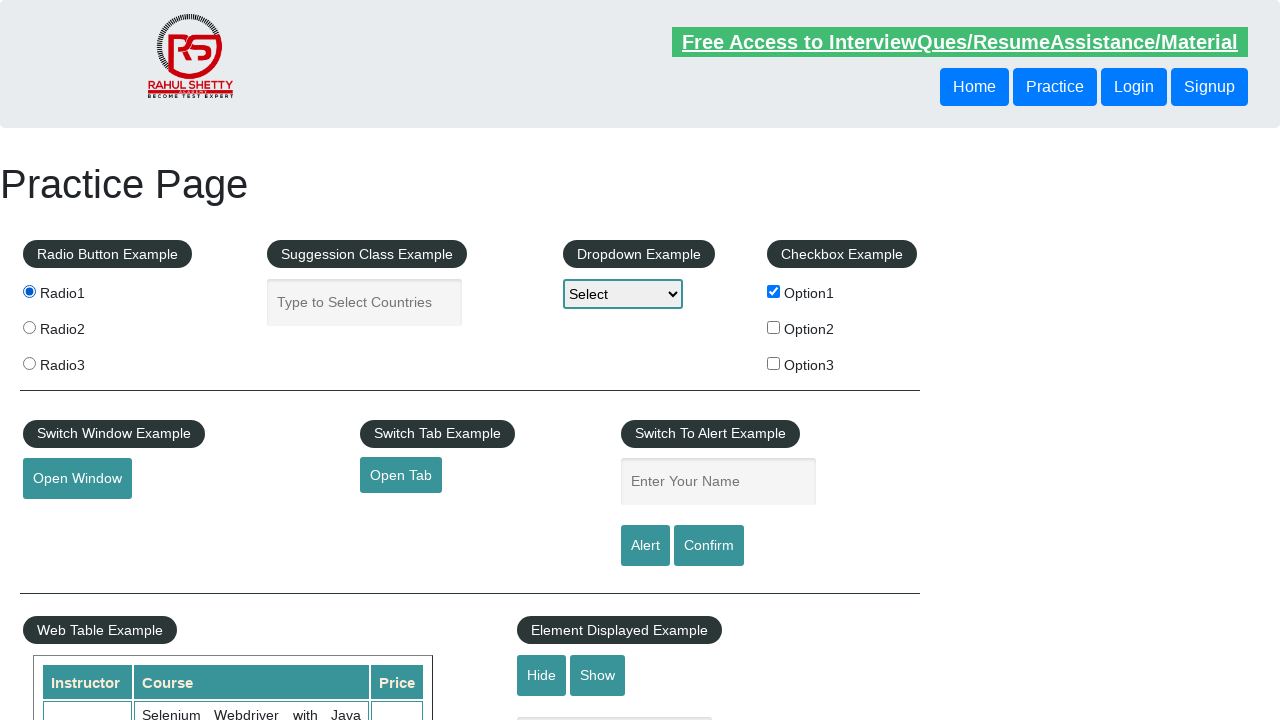

Clicked hide-textbox button to toggle element visibility at (542, 675) on xpath=//input[@id='hide-textbox']
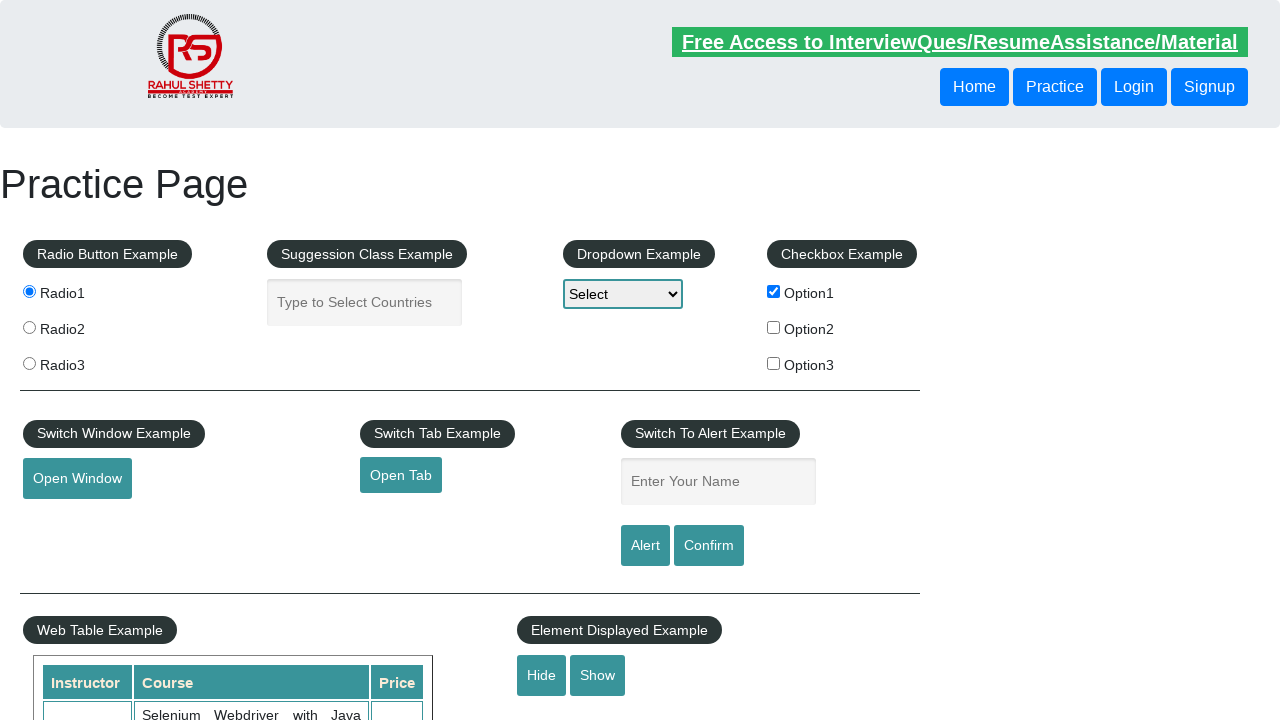

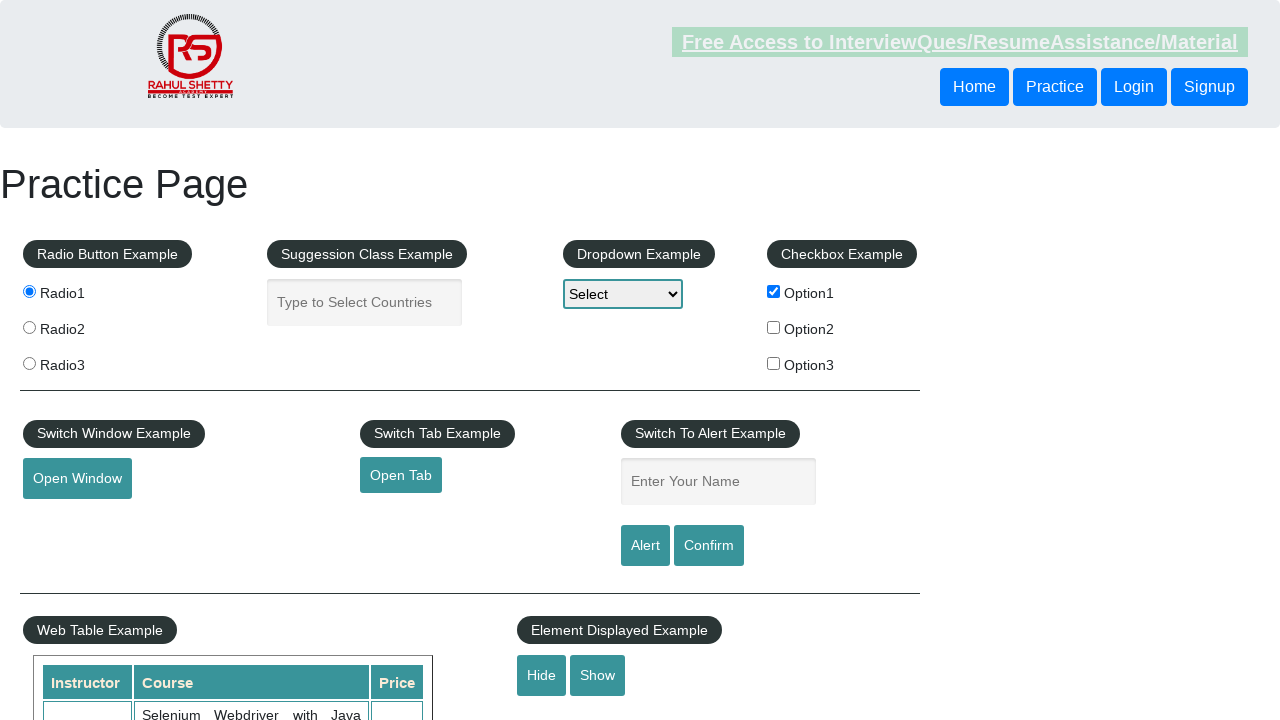